Tests that the Clear completed button displays correct text when items are completed

Starting URL: https://demo.playwright.dev/todomvc

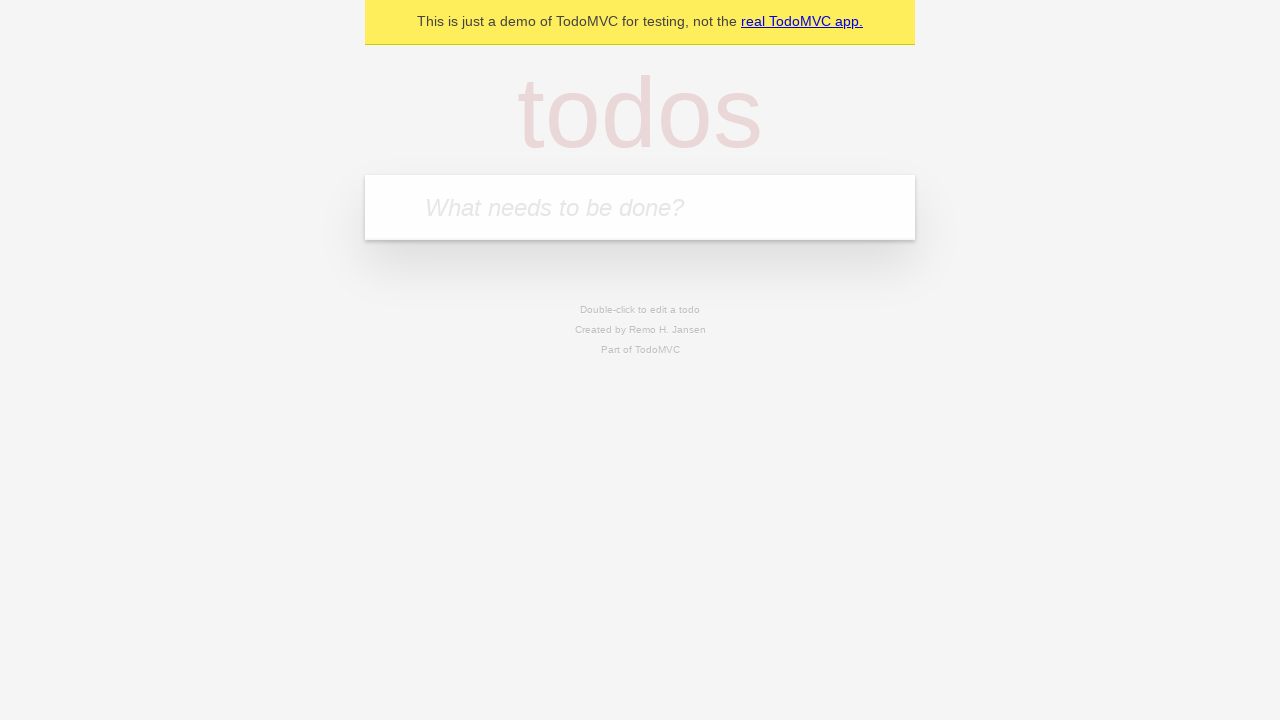

Located the todo input field
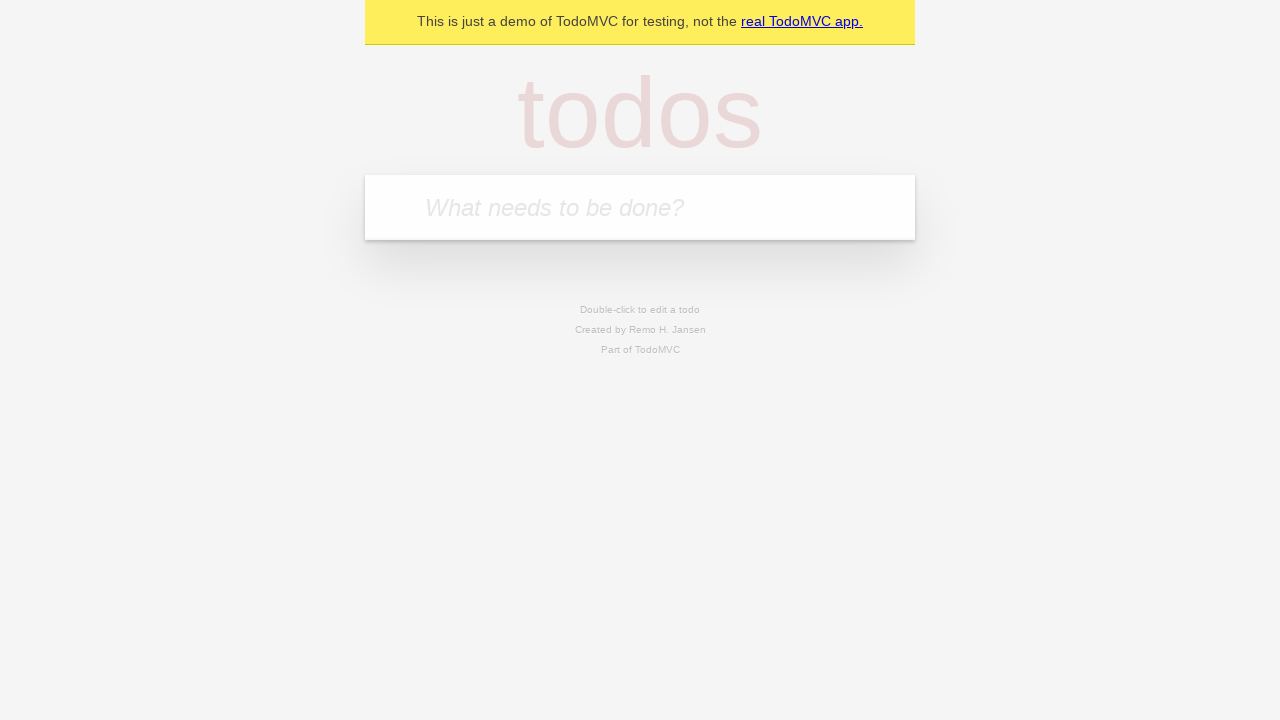

Filled first todo with 'buy some cheese' on internal:attr=[placeholder="What needs to be done?"i]
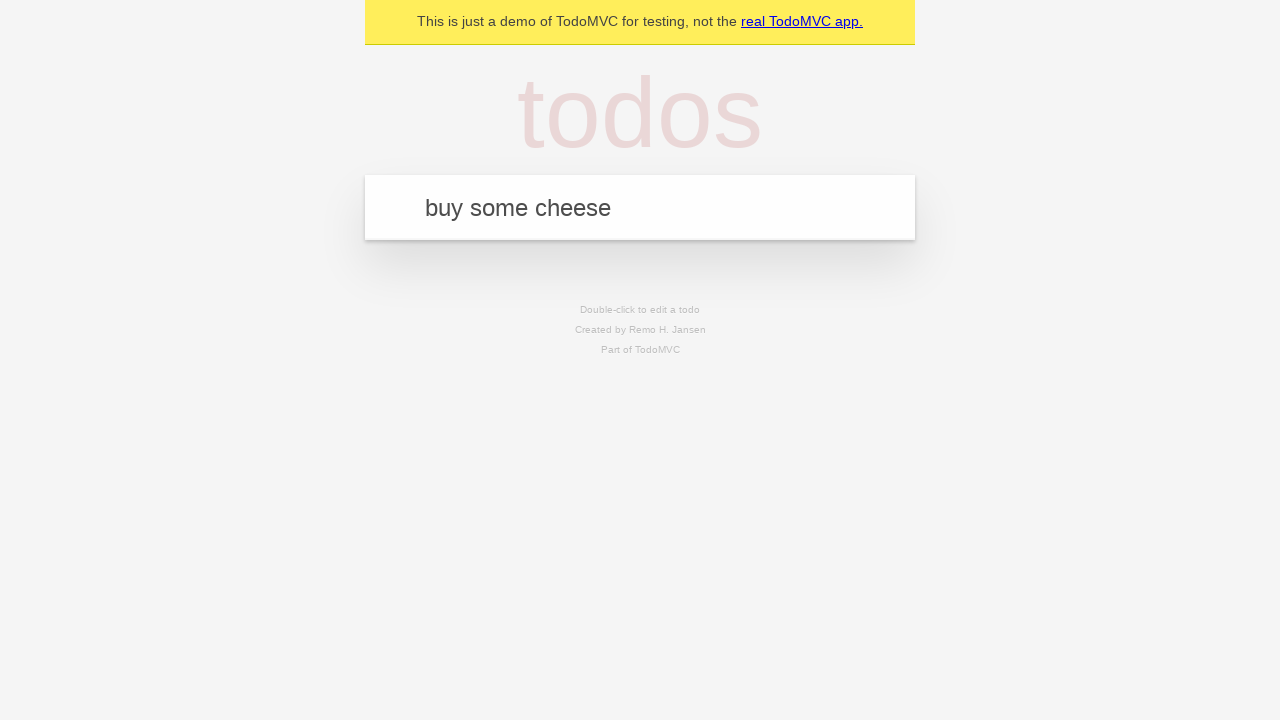

Pressed Enter to create first todo on internal:attr=[placeholder="What needs to be done?"i]
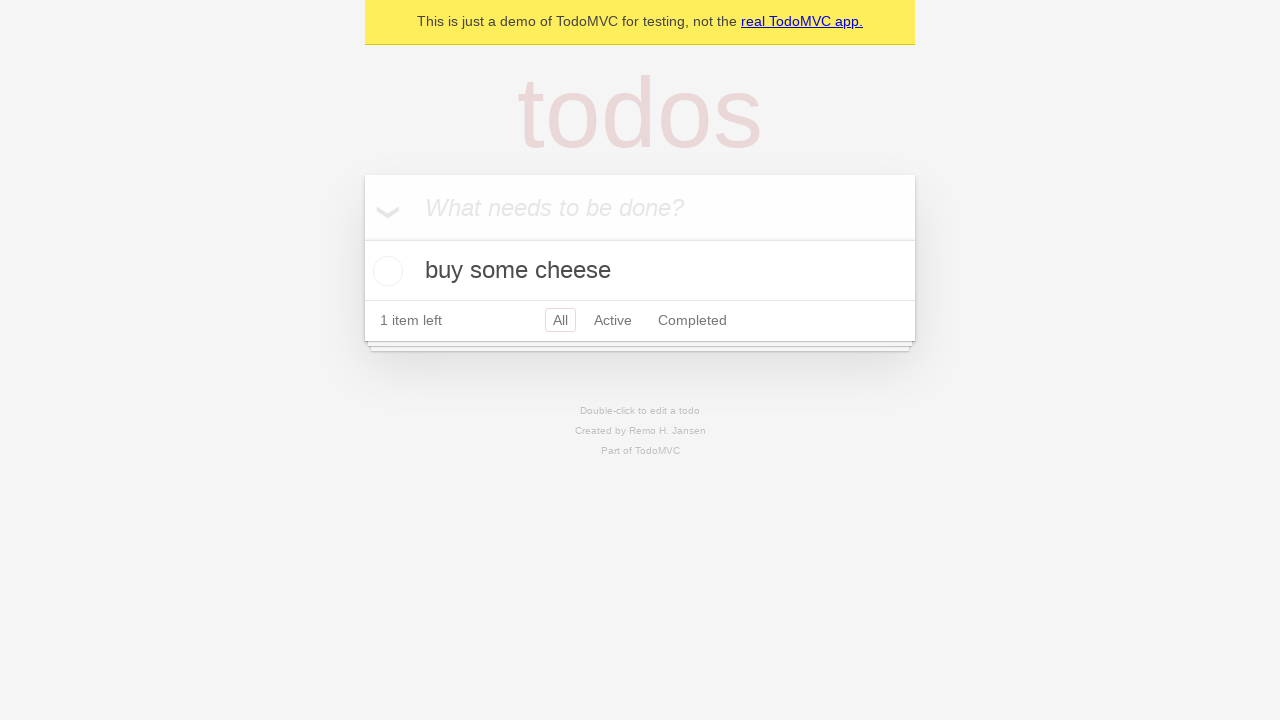

Filled second todo with 'feed the cat' on internal:attr=[placeholder="What needs to be done?"i]
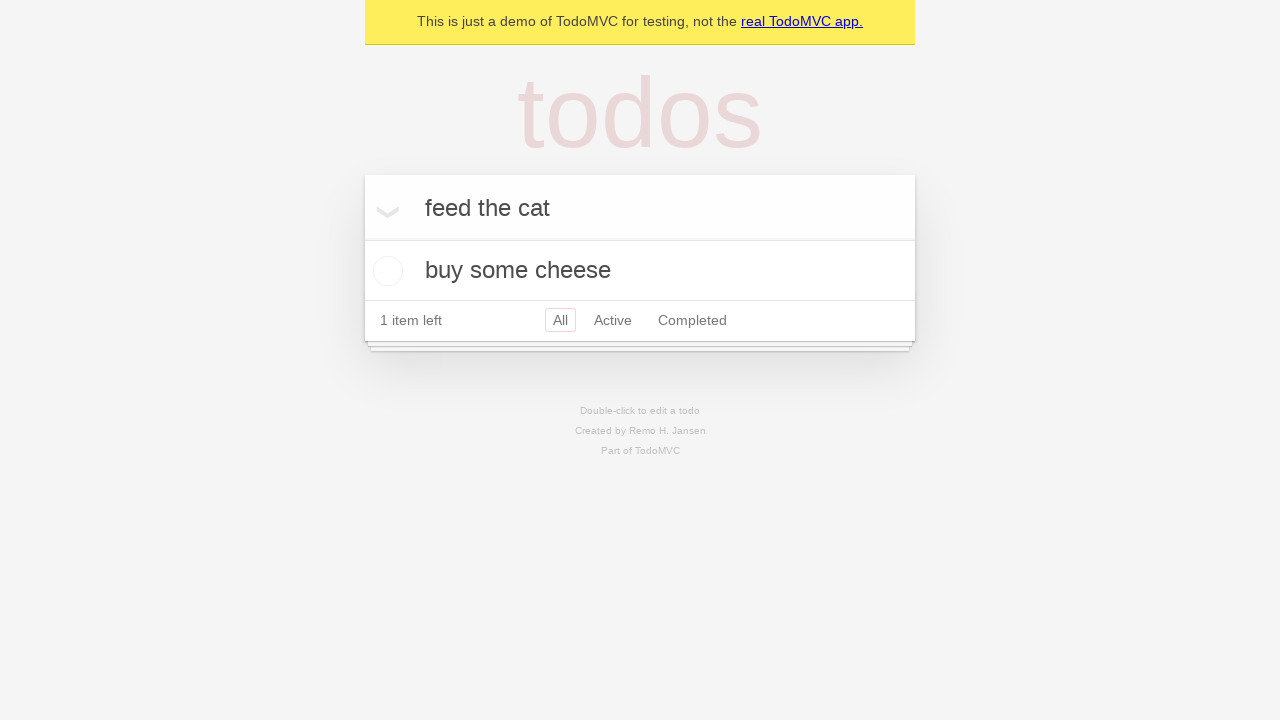

Pressed Enter to create second todo on internal:attr=[placeholder="What needs to be done?"i]
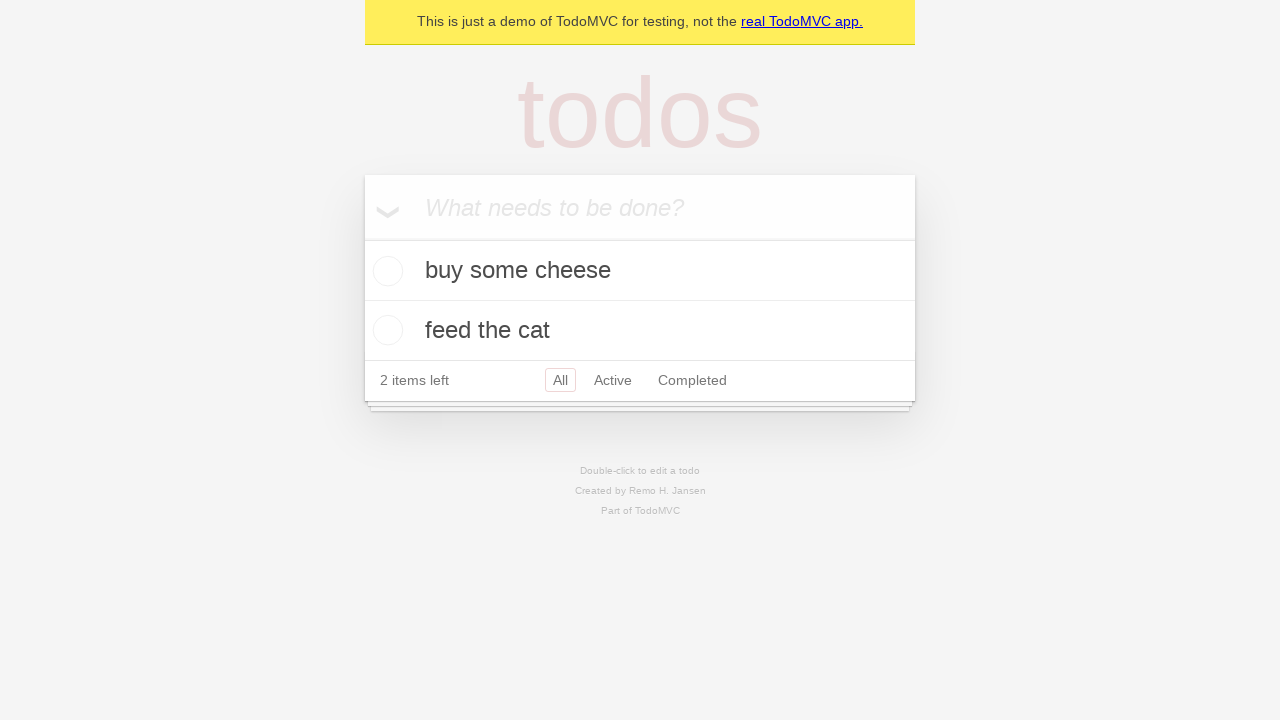

Filled third todo with 'book a doctors appointment' on internal:attr=[placeholder="What needs to be done?"i]
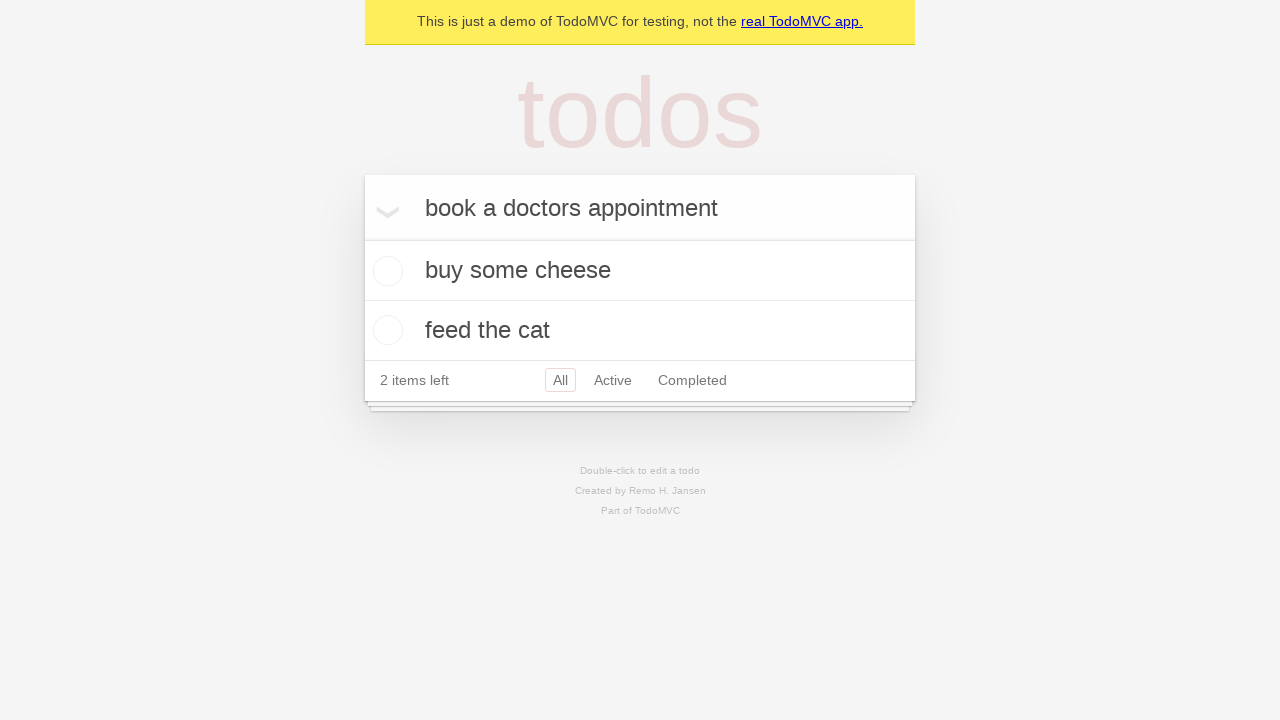

Pressed Enter to create third todo on internal:attr=[placeholder="What needs to be done?"i]
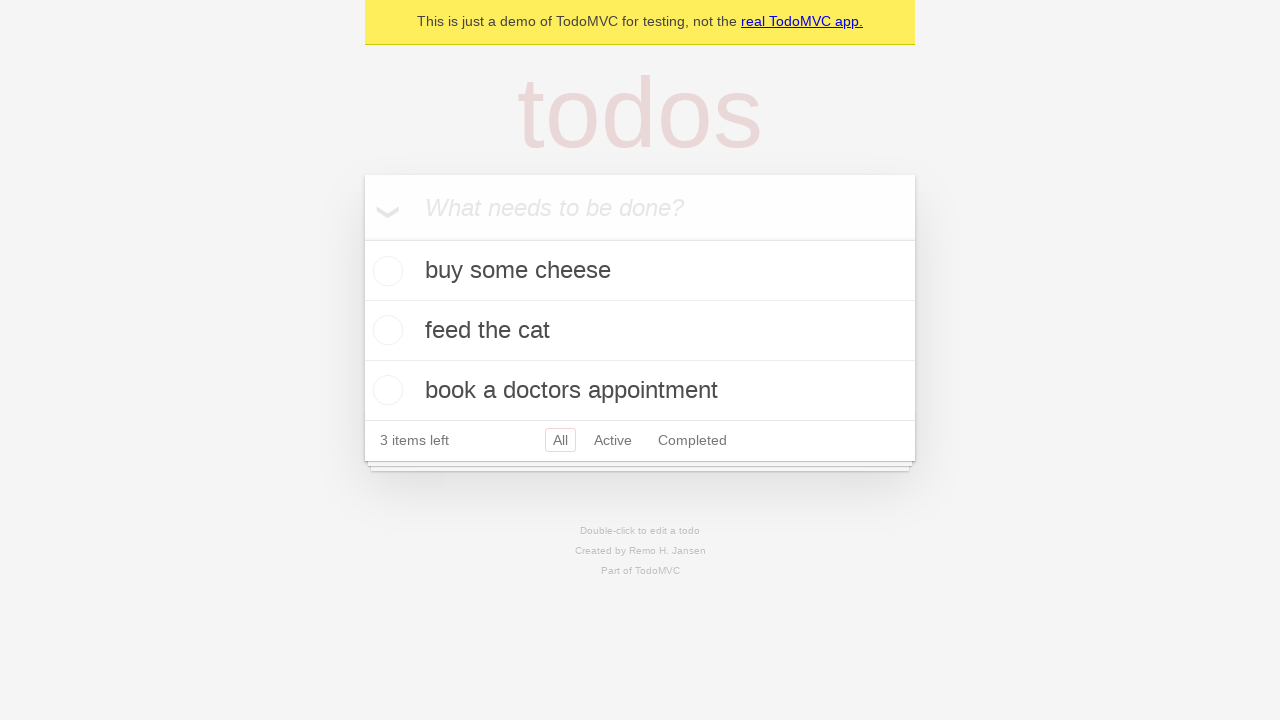

Checked the first todo as completed at (385, 271) on .todo-list li .toggle >> nth=0
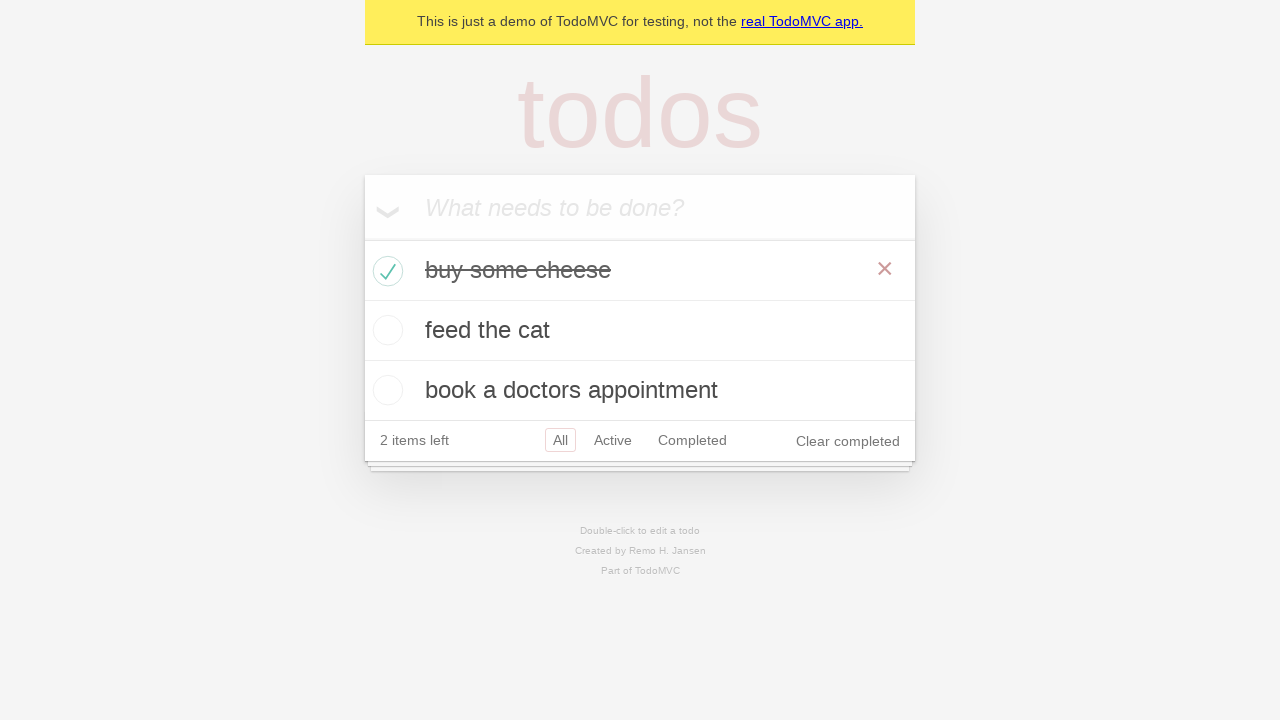

Clear completed button appeared after marking todo as complete
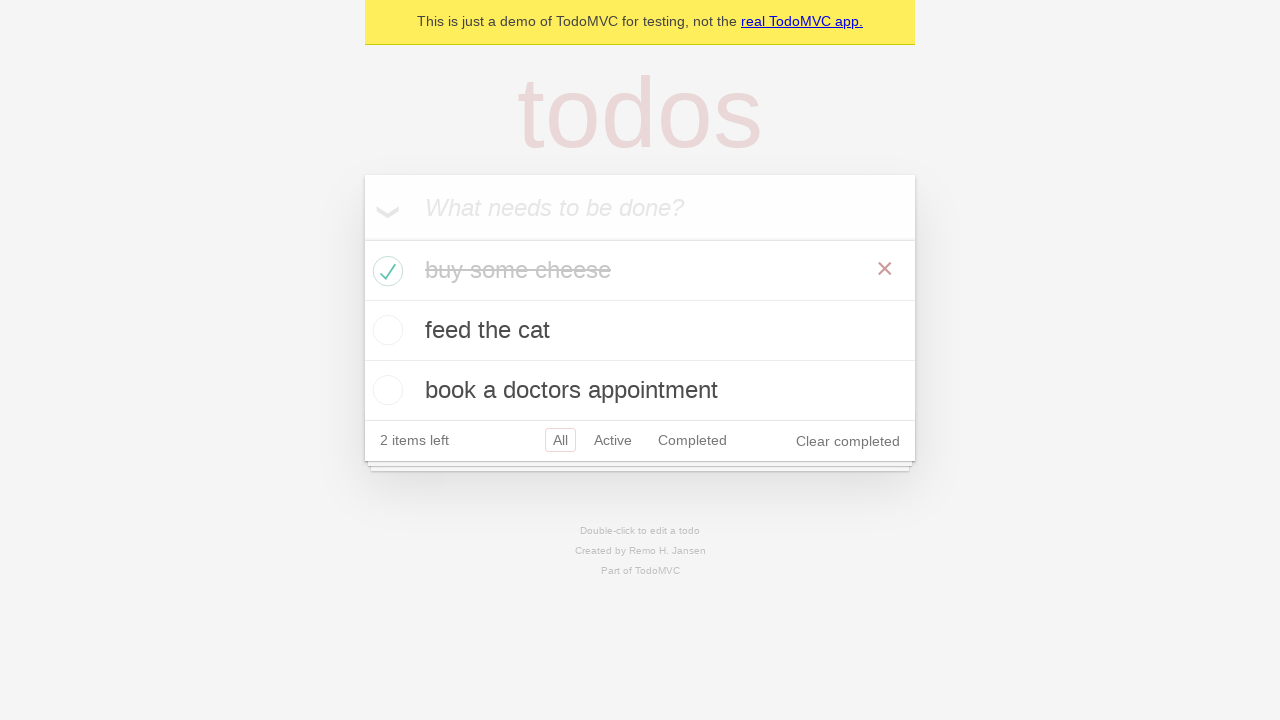

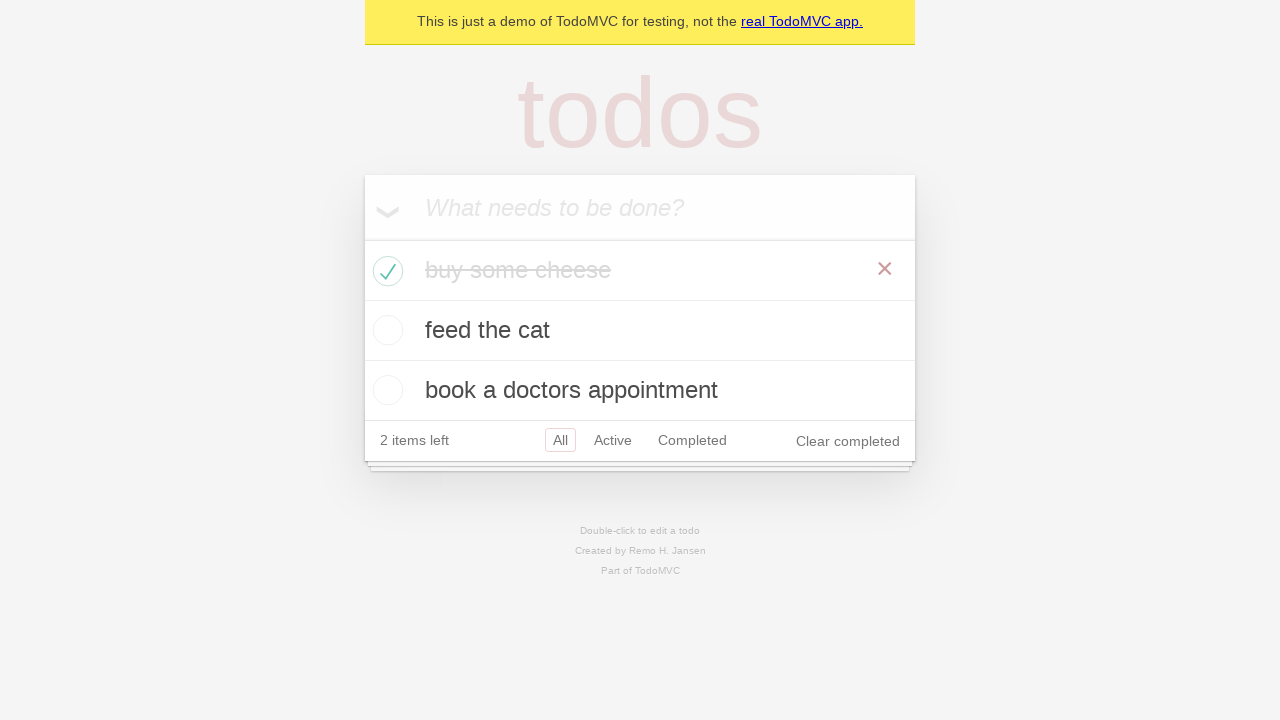